Tests auto-waiting with custom timeout assertion by clicking an AJAX button and verifying text with extended timeout.

Starting URL: http://uitestingplayground.com/ajax

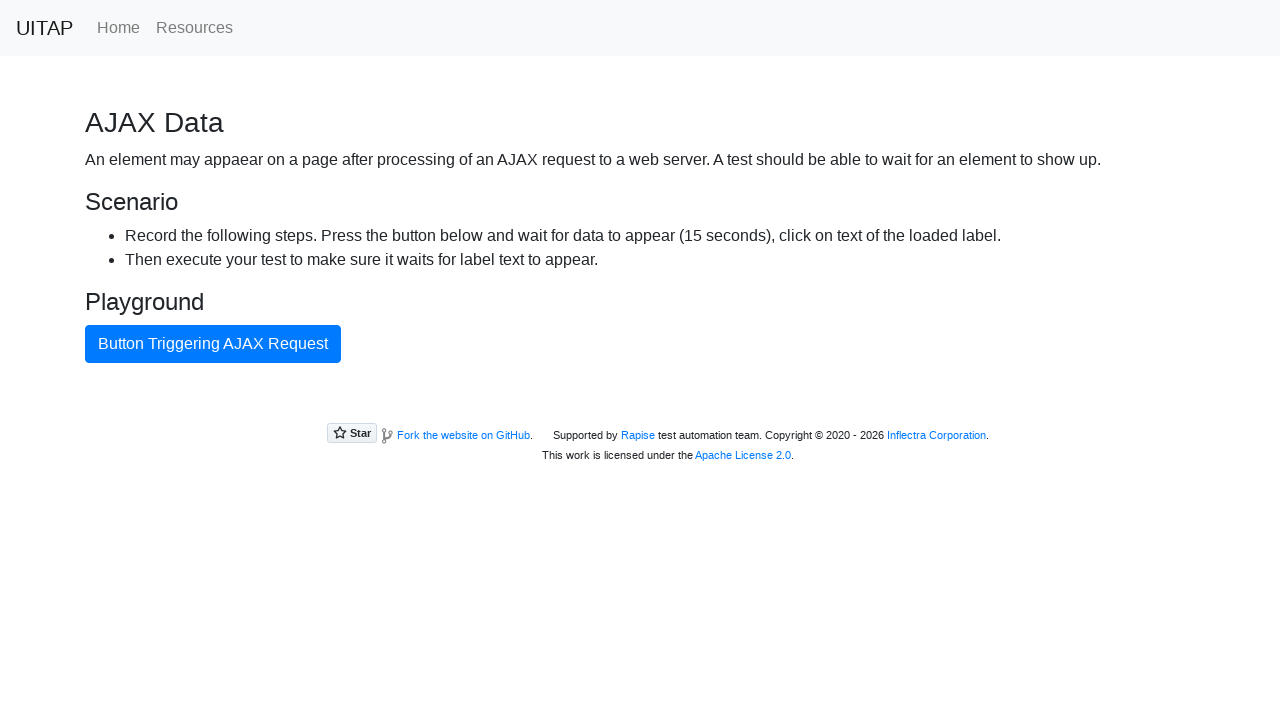

Clicked button triggering AJAX request at (213, 344) on internal:text="Button Triggering AJAX Request"i
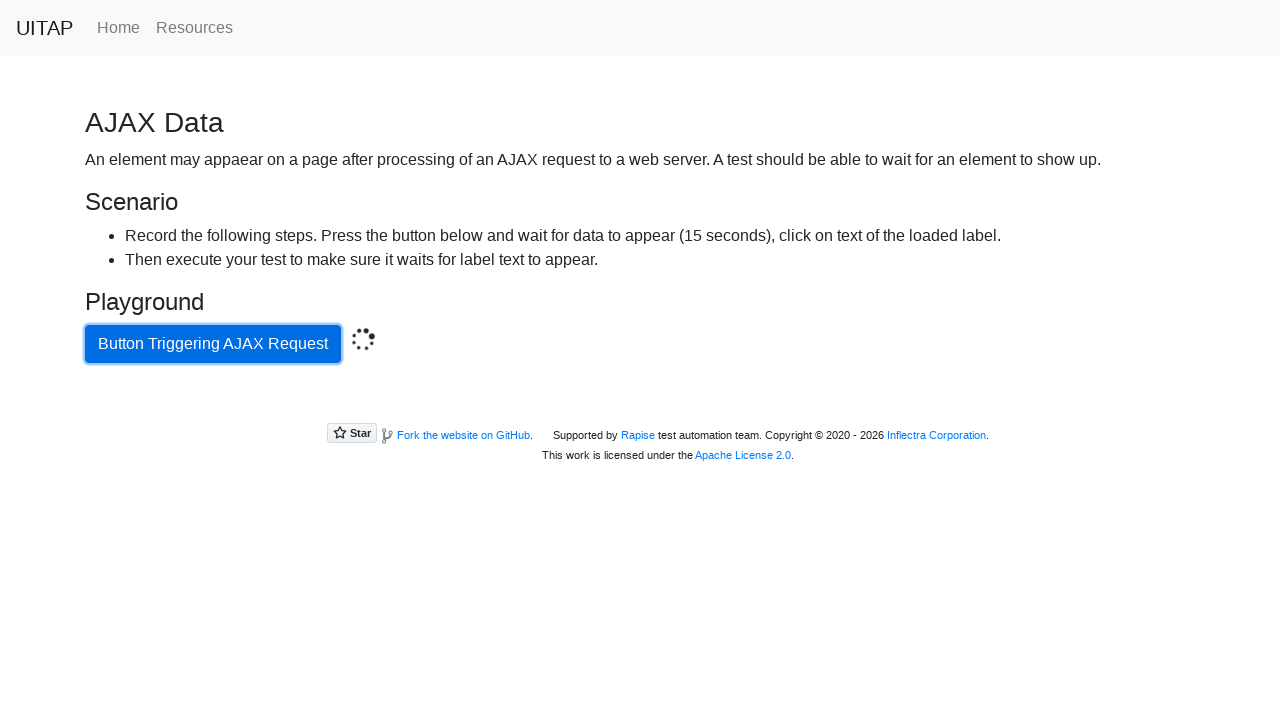

Verified success message appeared with extended timeout (20s)
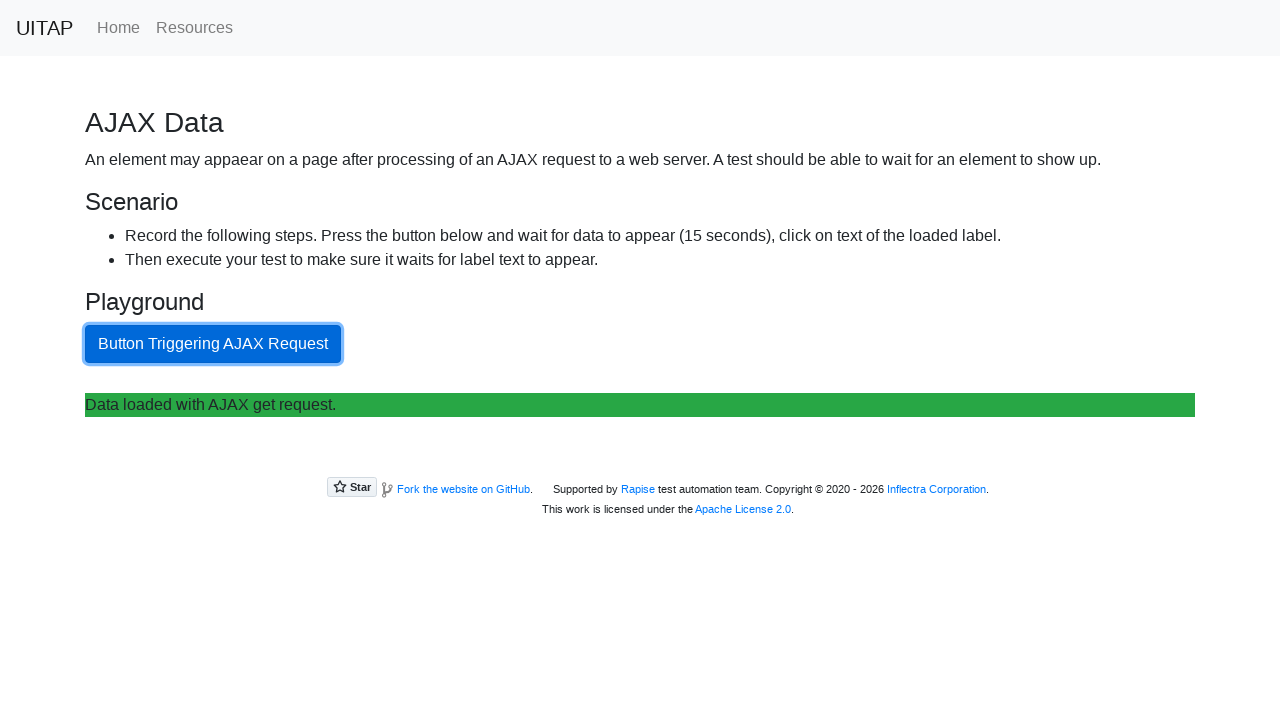

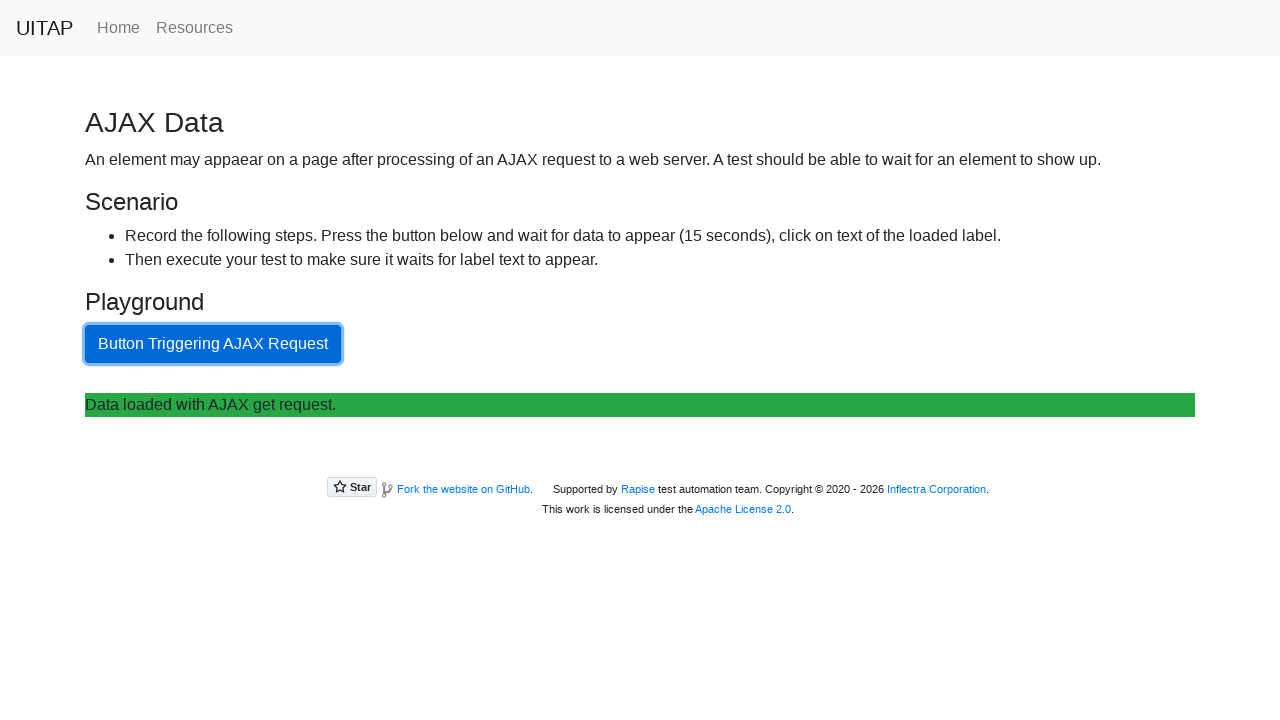